Tests navigation flow by clicking the "Get Started" link and verifying the Installation heading appears on the documentation page

Starting URL: https://playwright.dev/

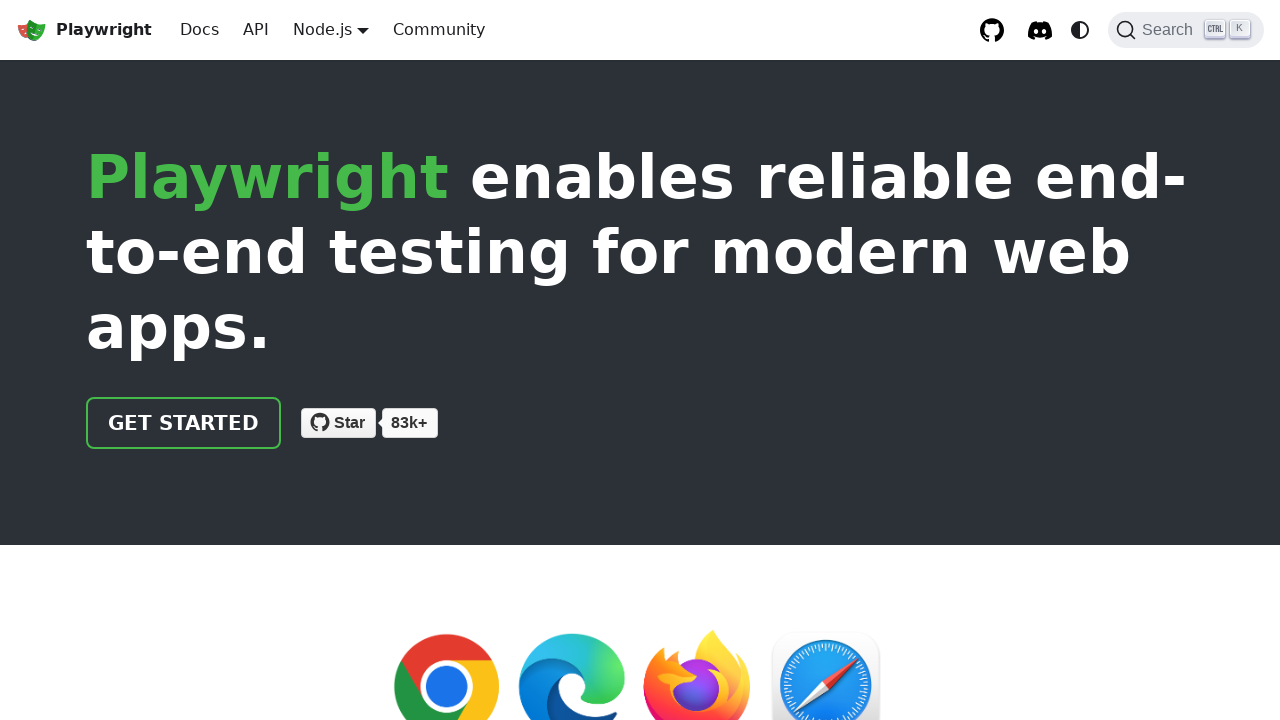

Clicked the 'Get Started' link at (184, 423) on internal:role=link[name="Get Started"i]
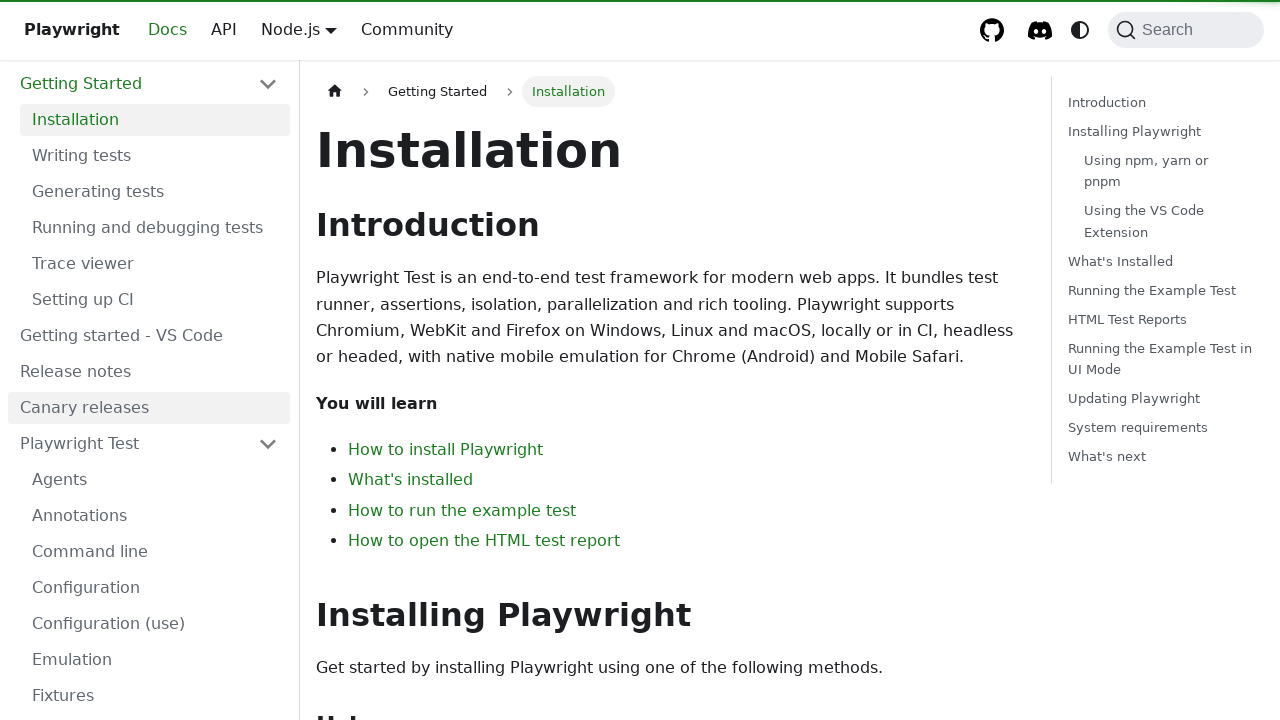

Installation heading appeared on documentation page
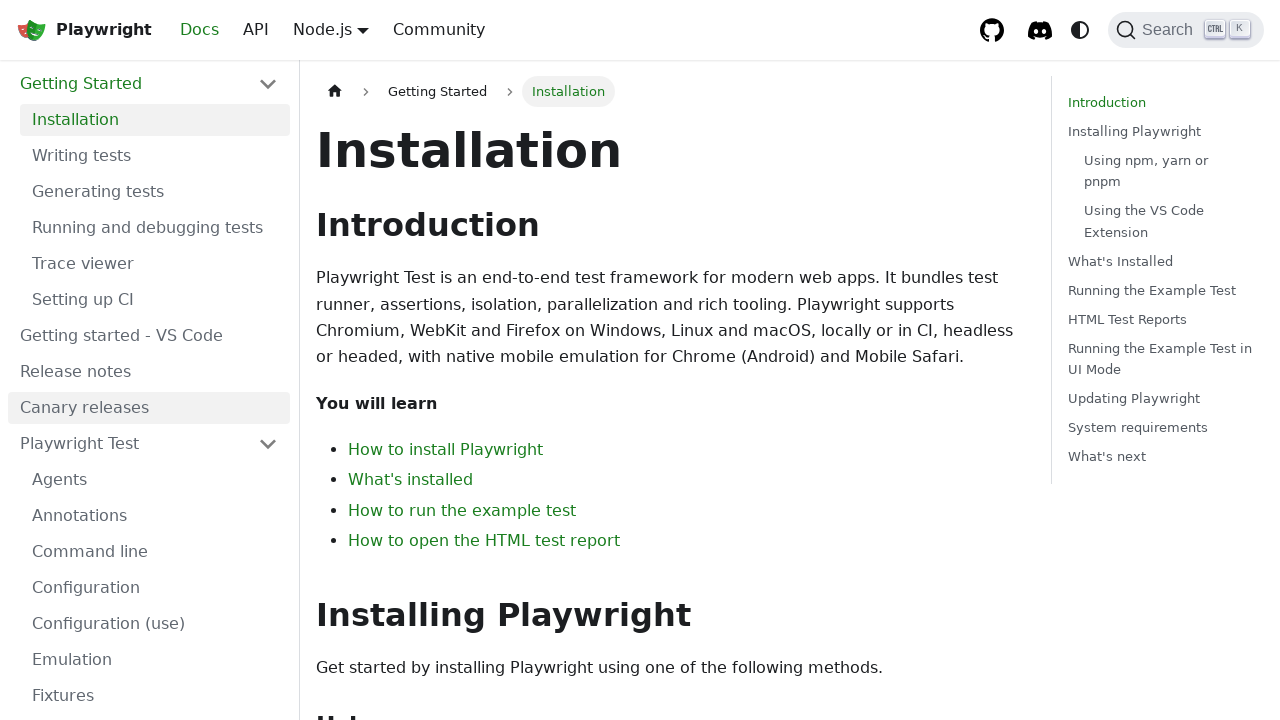

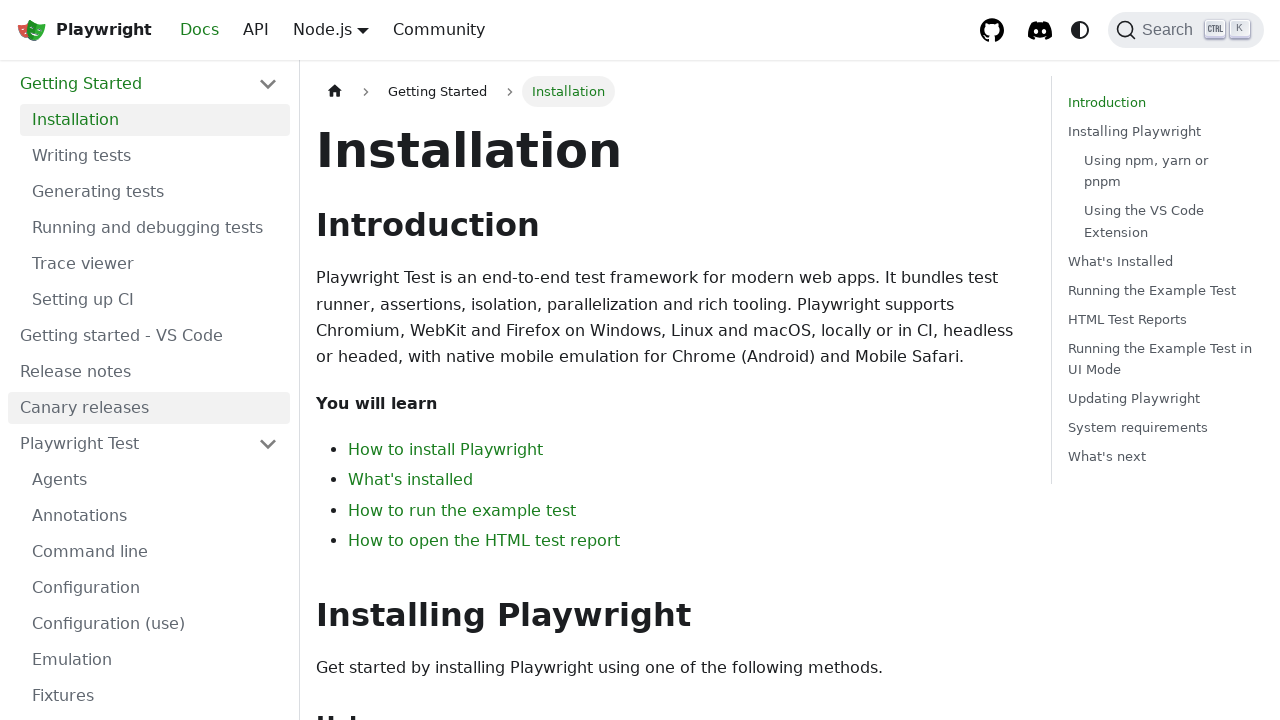